Tests that the currently applied filter link is highlighted with the 'selected' class.

Starting URL: https://demo.playwright.dev/todomvc

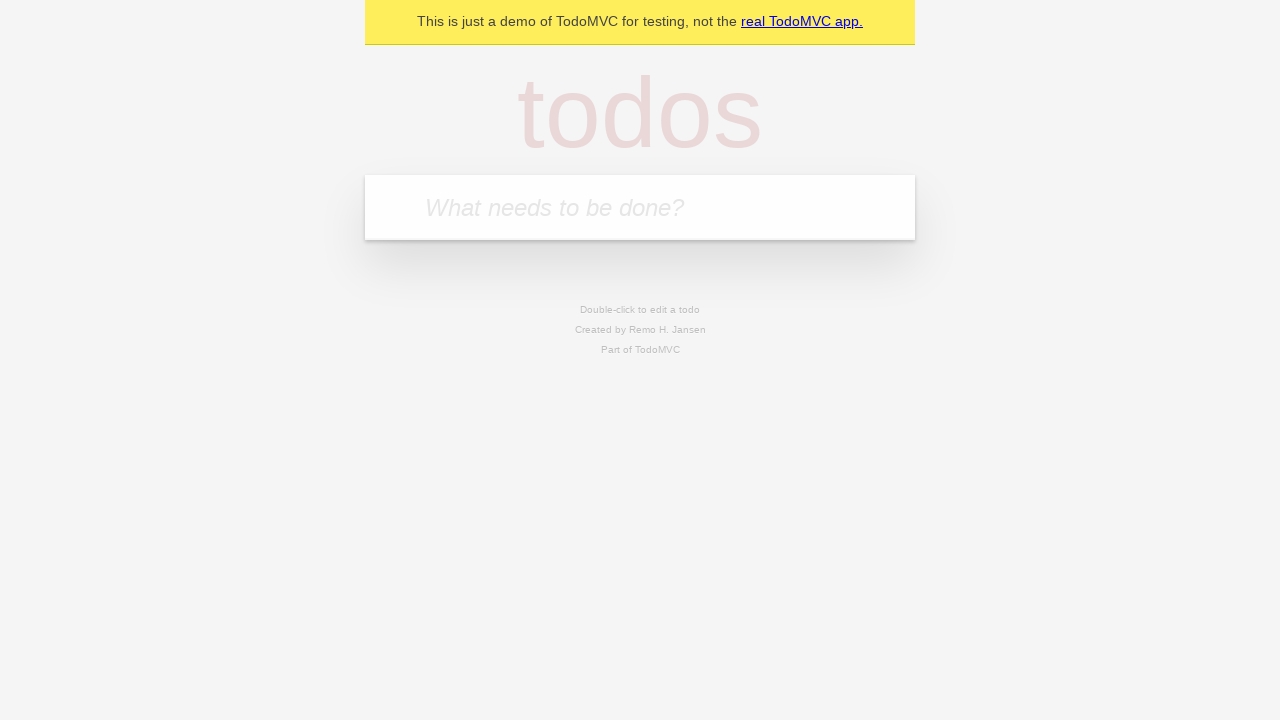

Filled todo input with 'buy some cheese' on internal:attr=[placeholder="What needs to be done?"i]
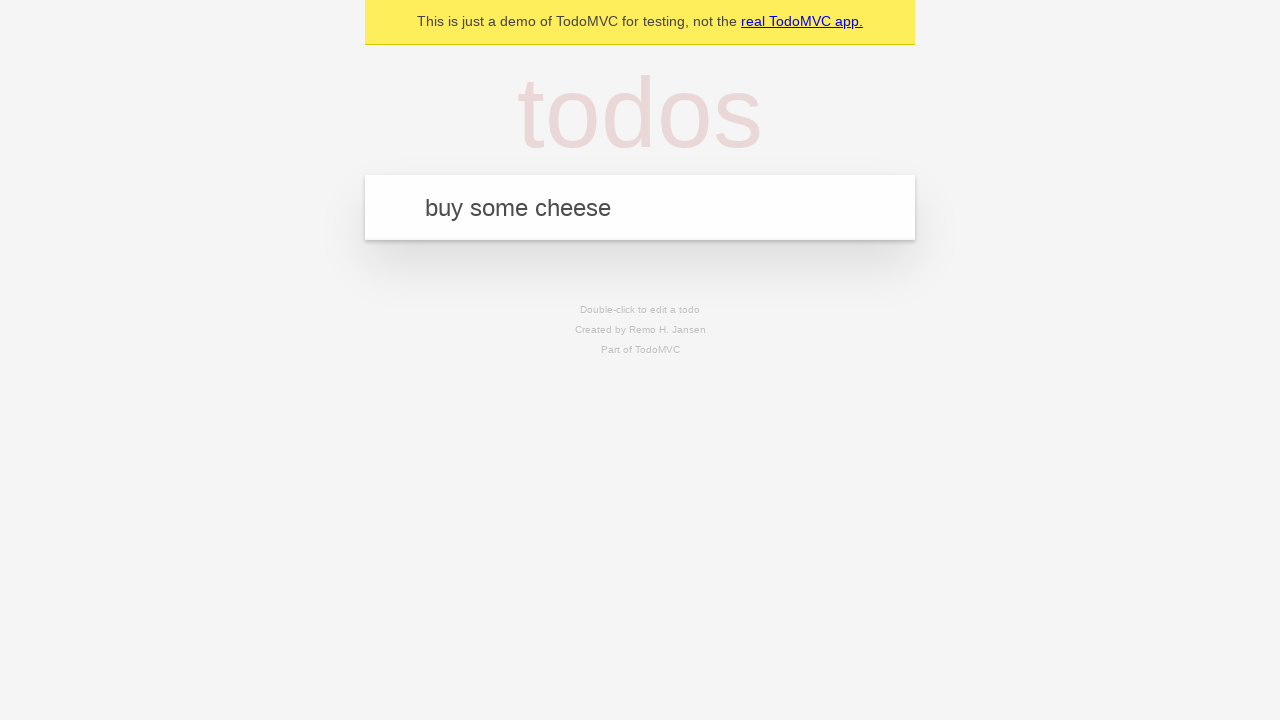

Pressed Enter to add first todo on internal:attr=[placeholder="What needs to be done?"i]
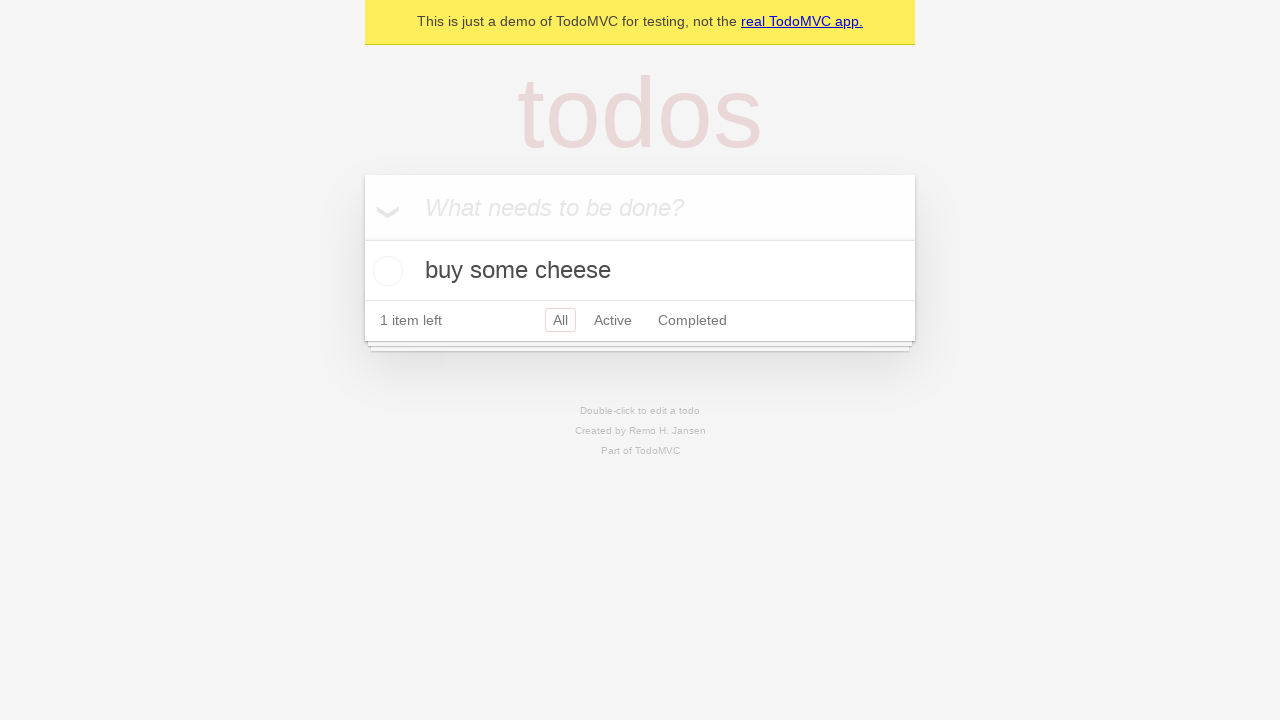

Filled todo input with 'feed the cat' on internal:attr=[placeholder="What needs to be done?"i]
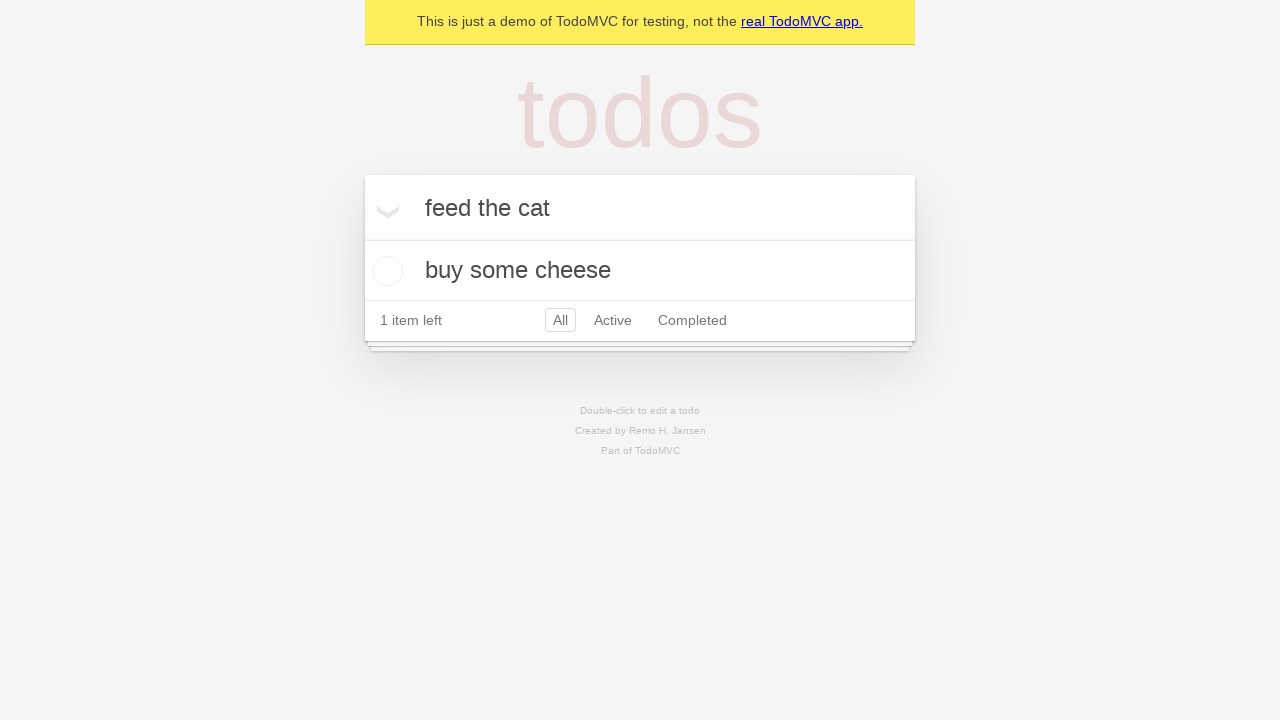

Pressed Enter to add second todo on internal:attr=[placeholder="What needs to be done?"i]
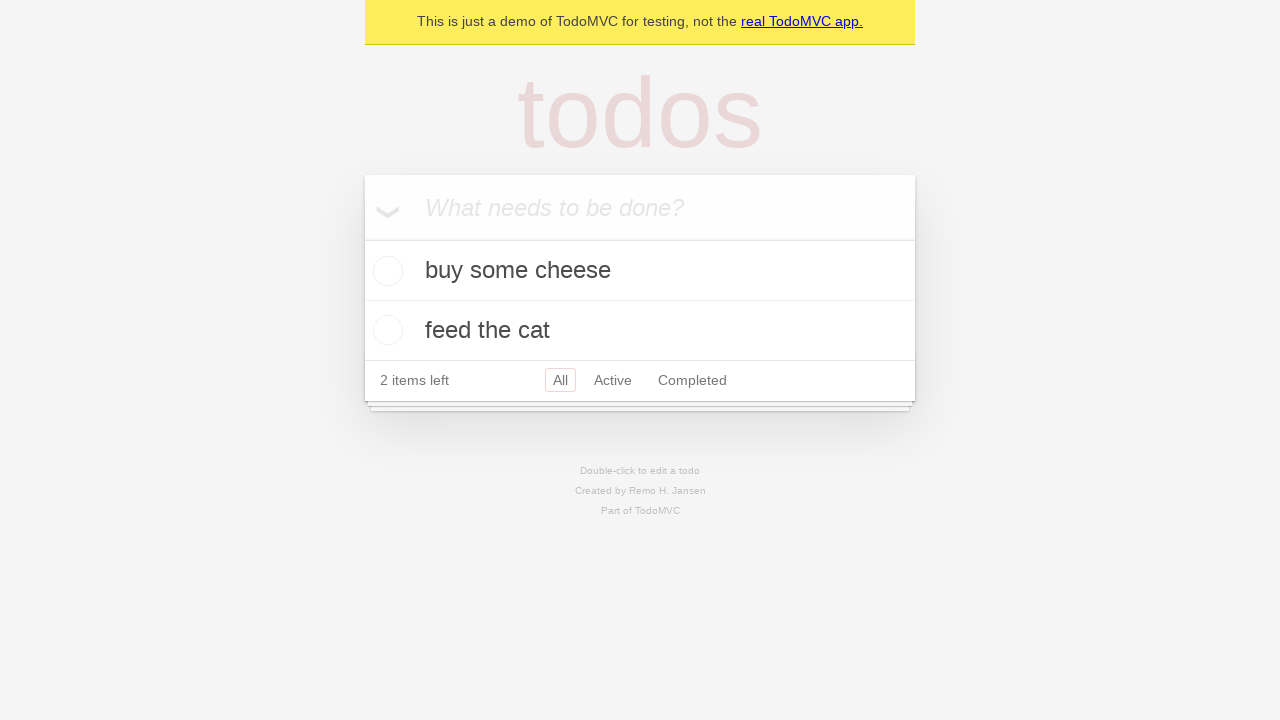

Filled todo input with 'book a doctors appointment' on internal:attr=[placeholder="What needs to be done?"i]
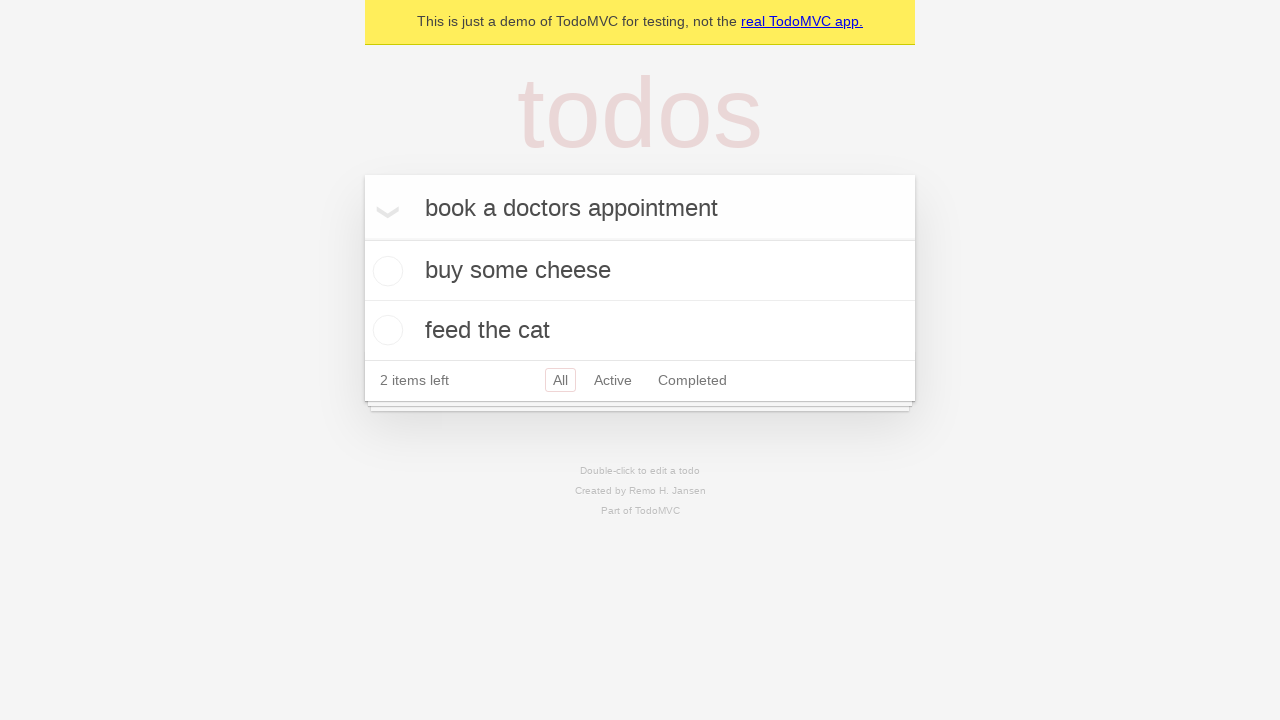

Pressed Enter to add third todo on internal:attr=[placeholder="What needs to be done?"i]
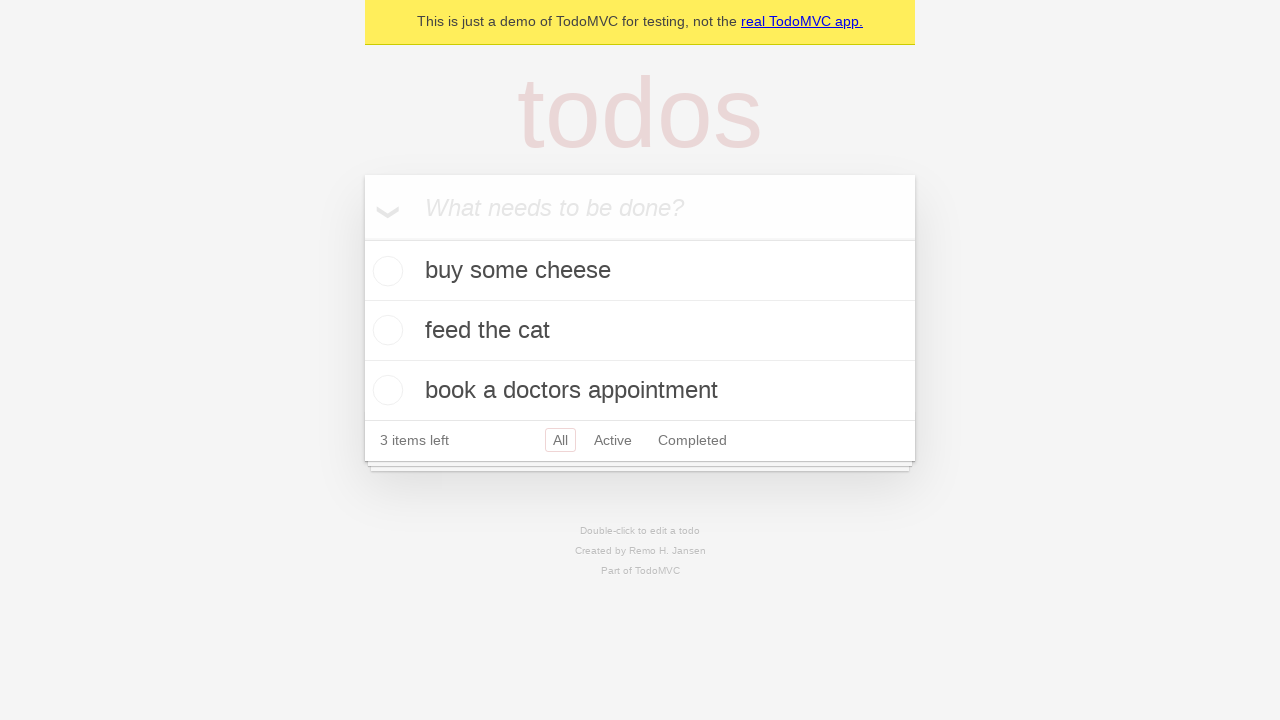

Clicked Active filter link at (613, 440) on internal:role=link[name="Active"i]
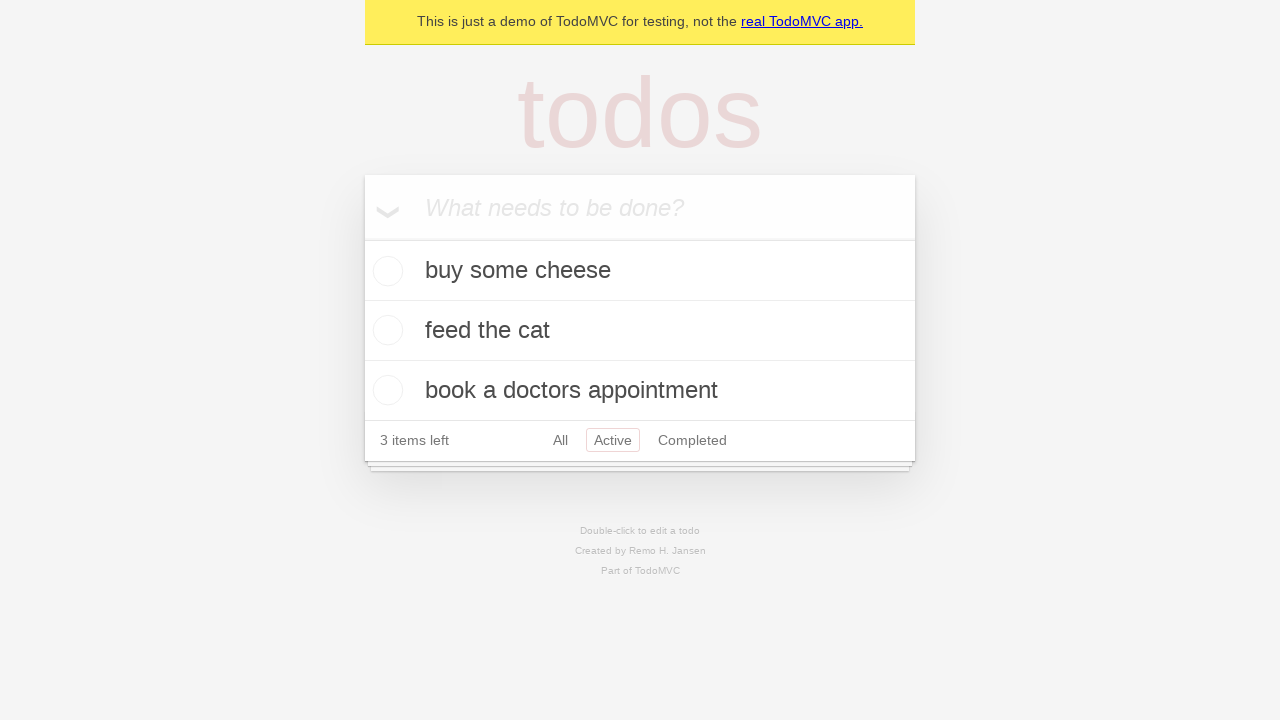

Clicked Completed filter link at (692, 440) on internal:role=link[name="Completed"i]
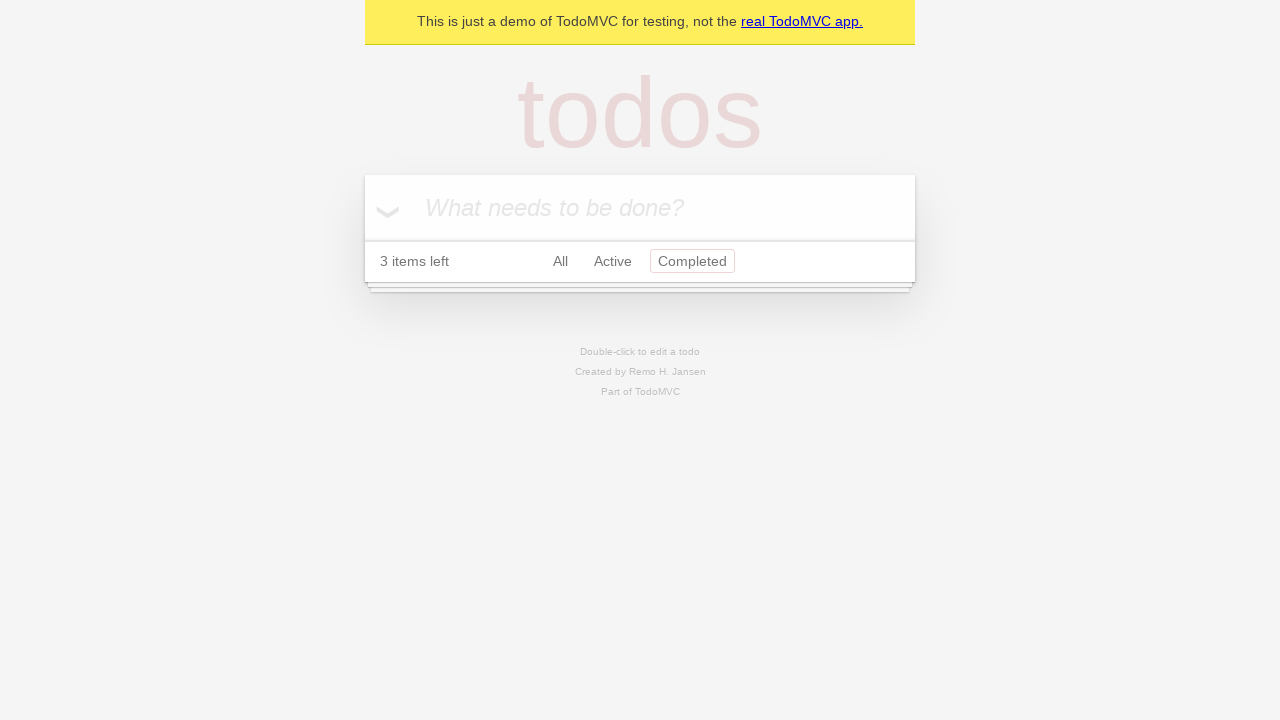

Waited for filter highlight to change
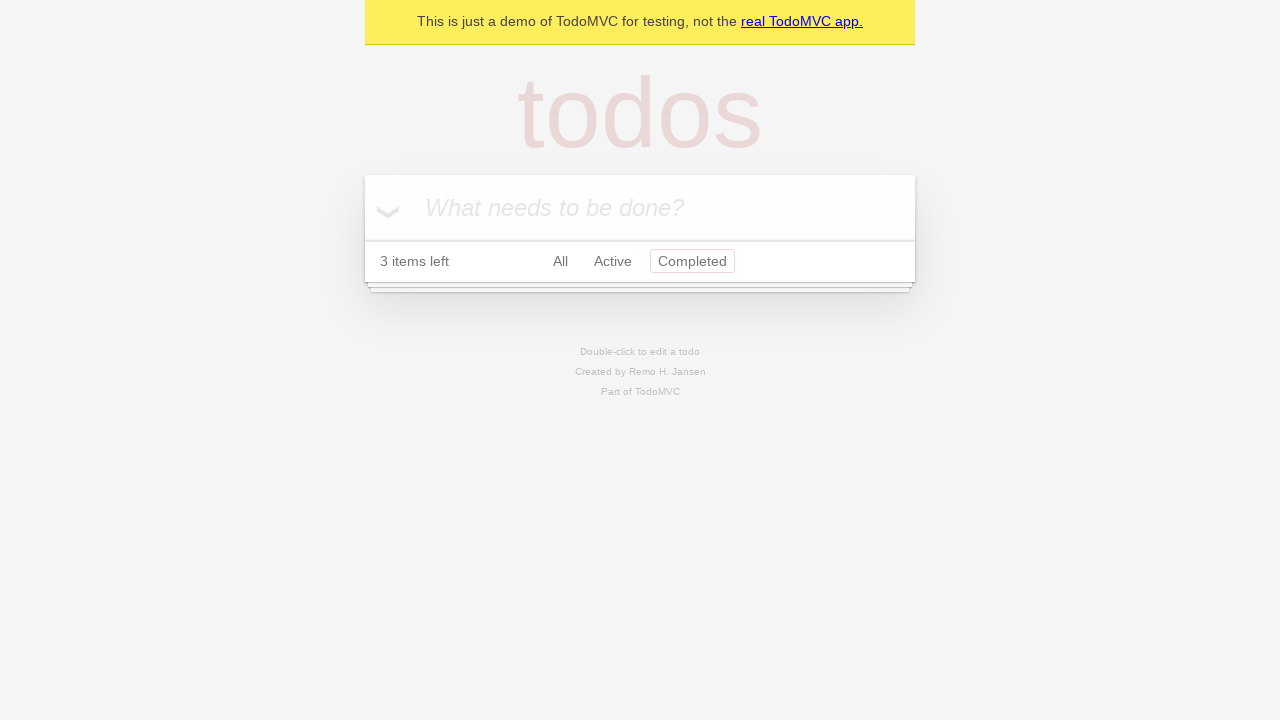

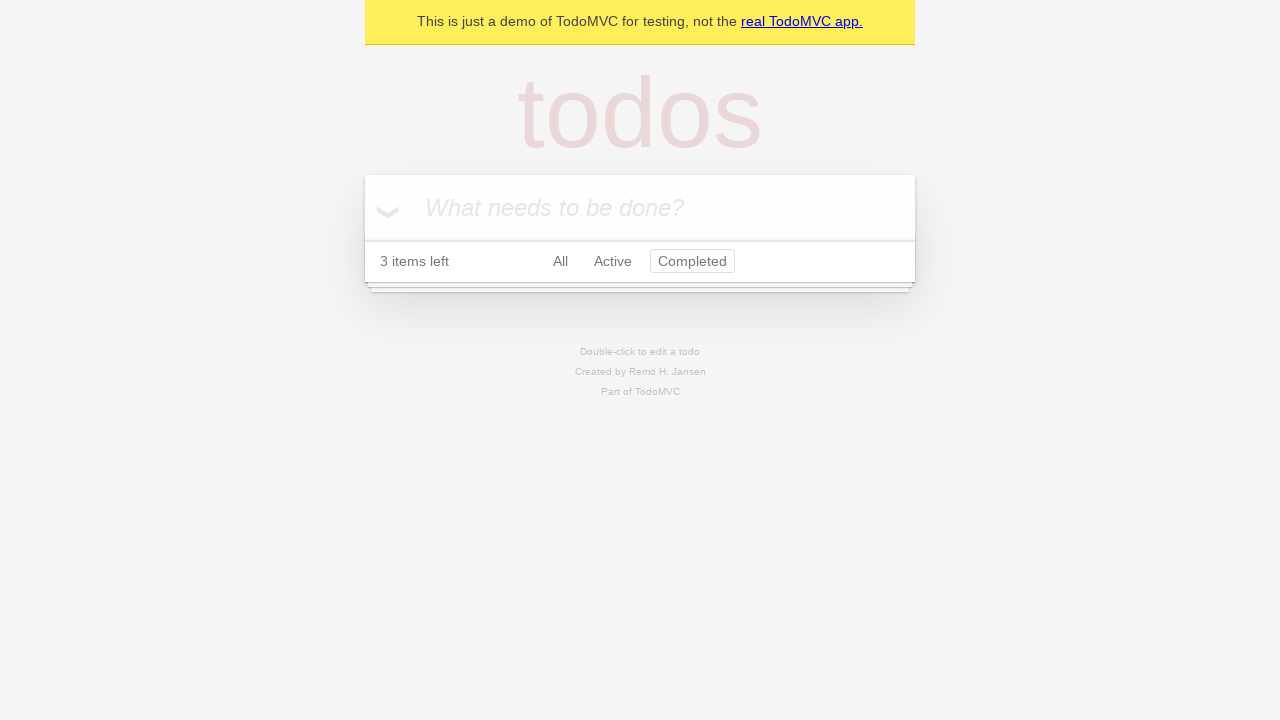